Tests nested iframe handling by navigating to a page with iframes, switching between outer and inner iframes, and interacting with an input field inside the nested iframe

Starting URL: https://demo.automationtesting.in/Frames.html

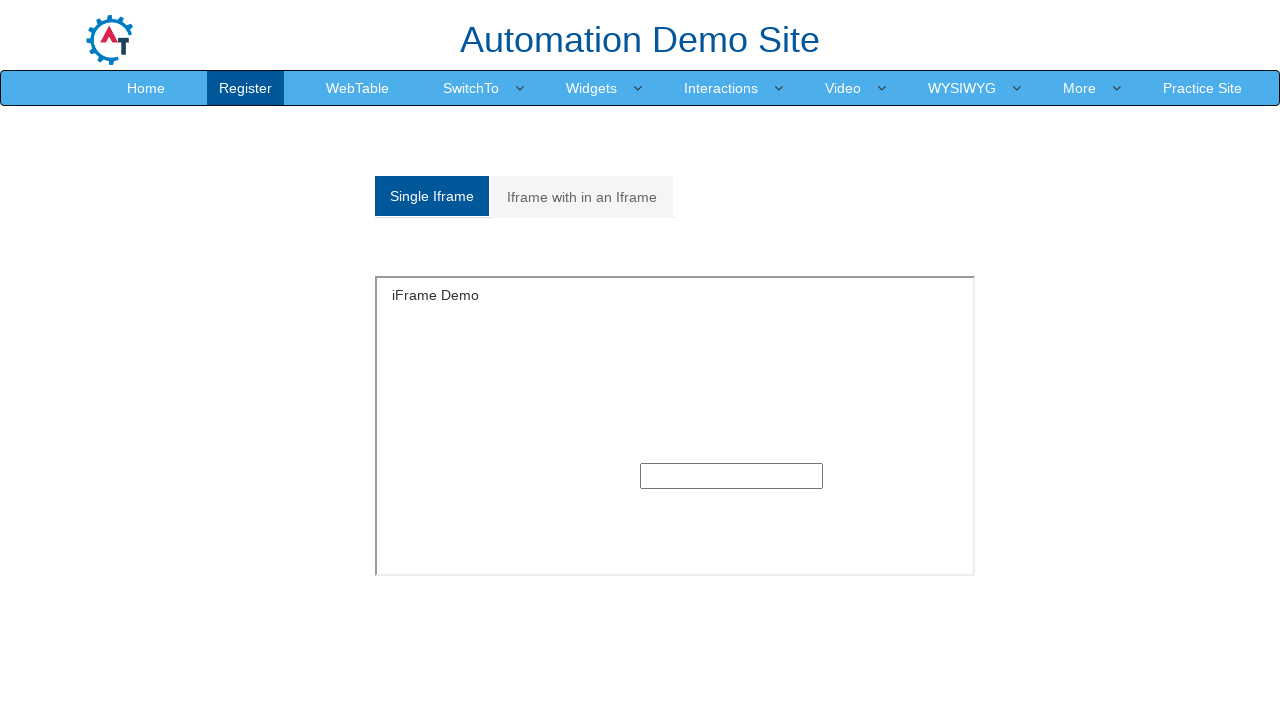

Clicked on 'Iframe with in an Iframe' tab at (582, 197) on xpath=//a[text()='Iframe with in an Iframe']
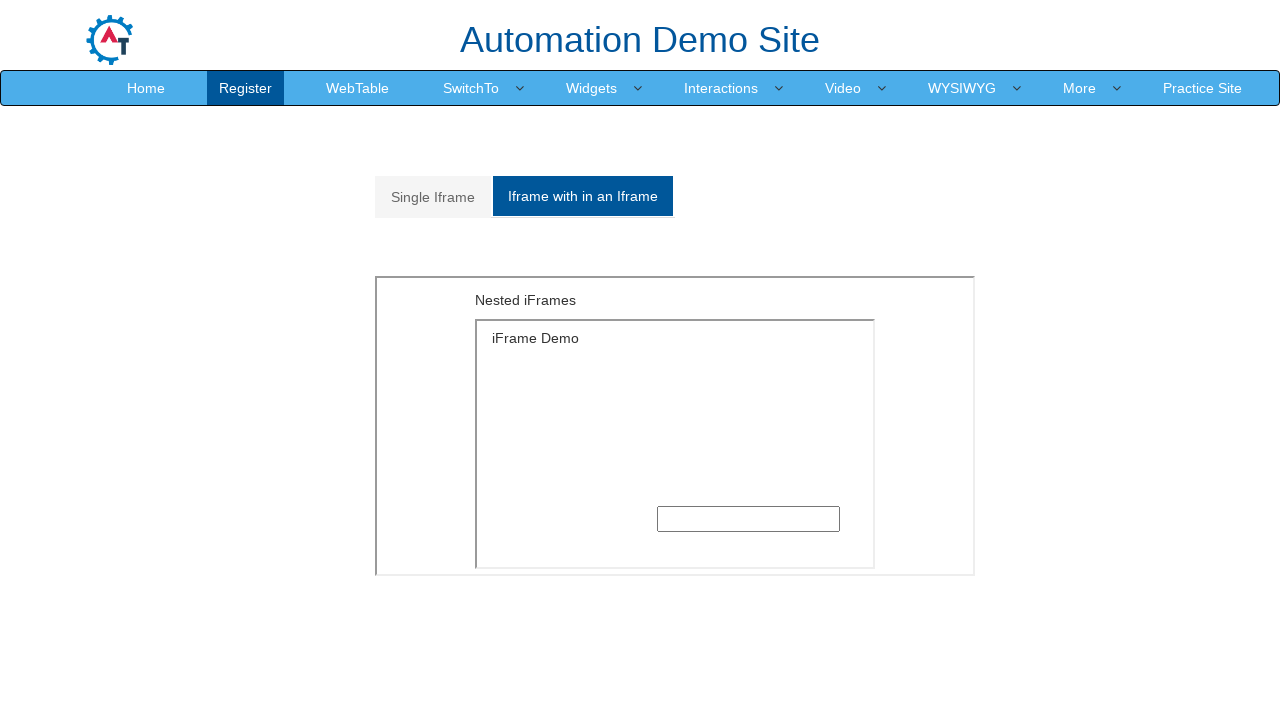

Located outer iframe element
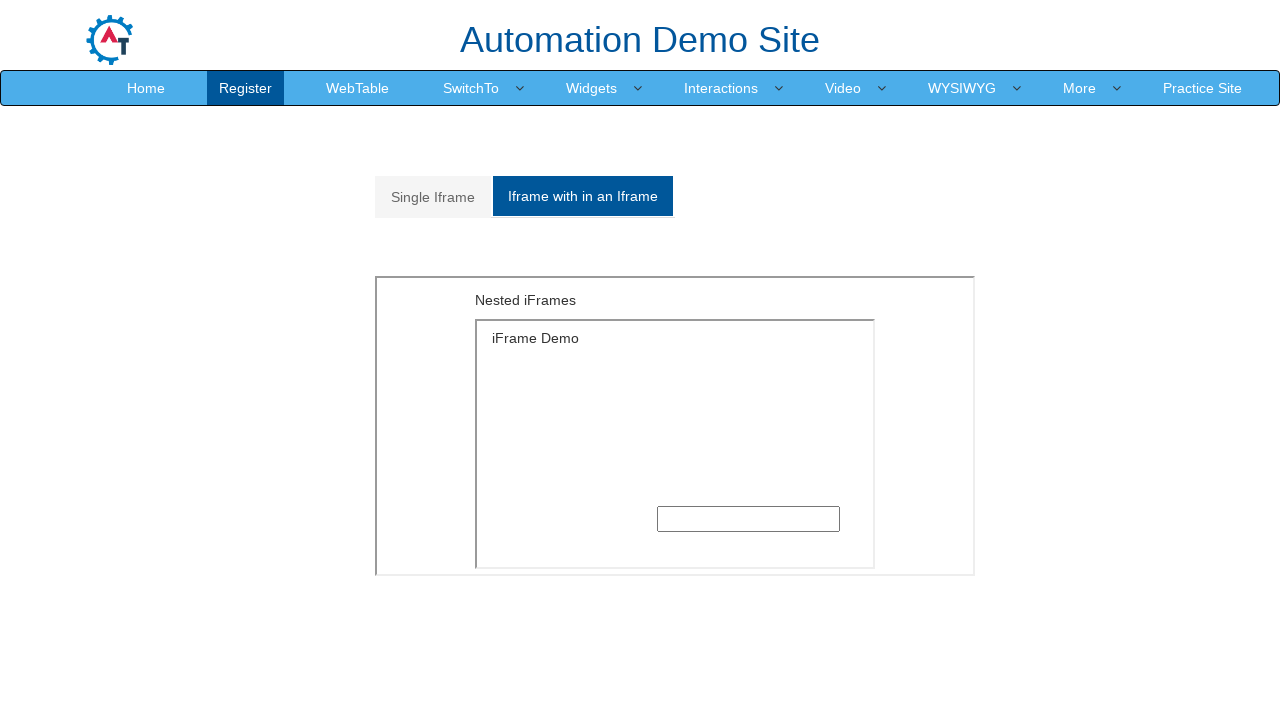

Located inner iframe within outer iframe
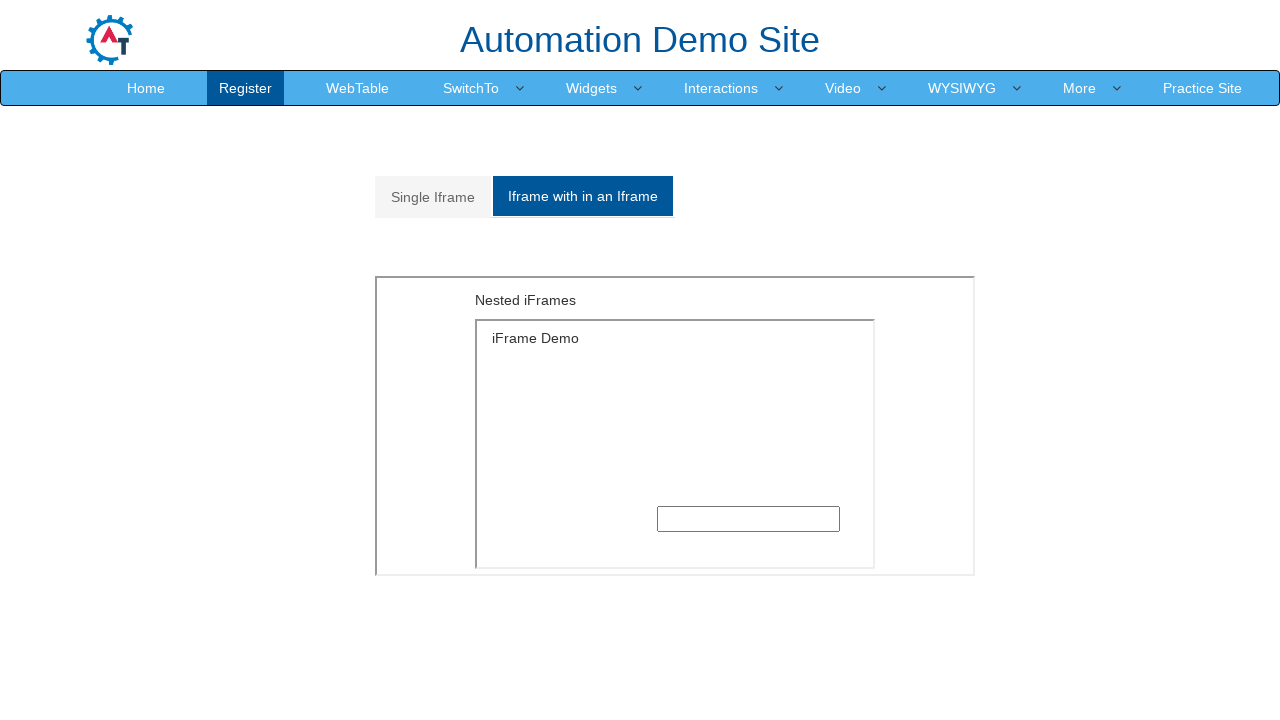

Filled text input in nested iframe with 'Found the inner frame! :)' on xpath=//*[@id="Multiple"]/iframe >> internal:control=enter-frame >> xpath=//div[
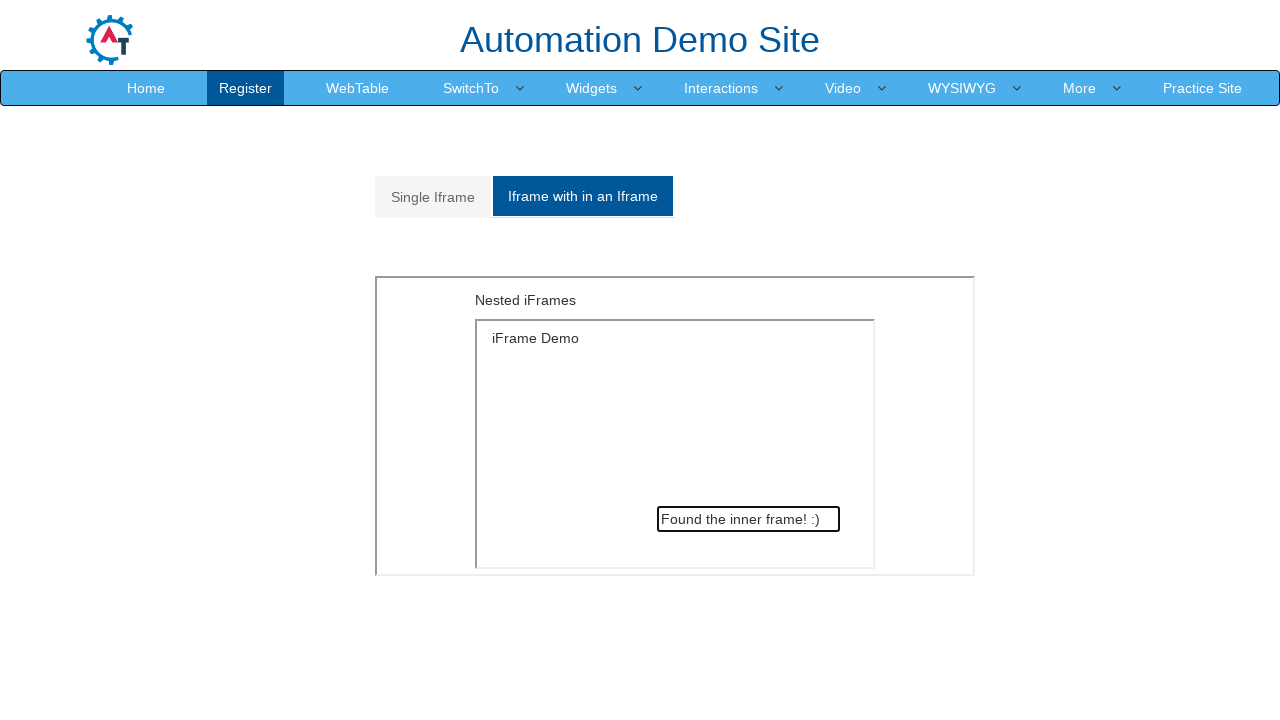

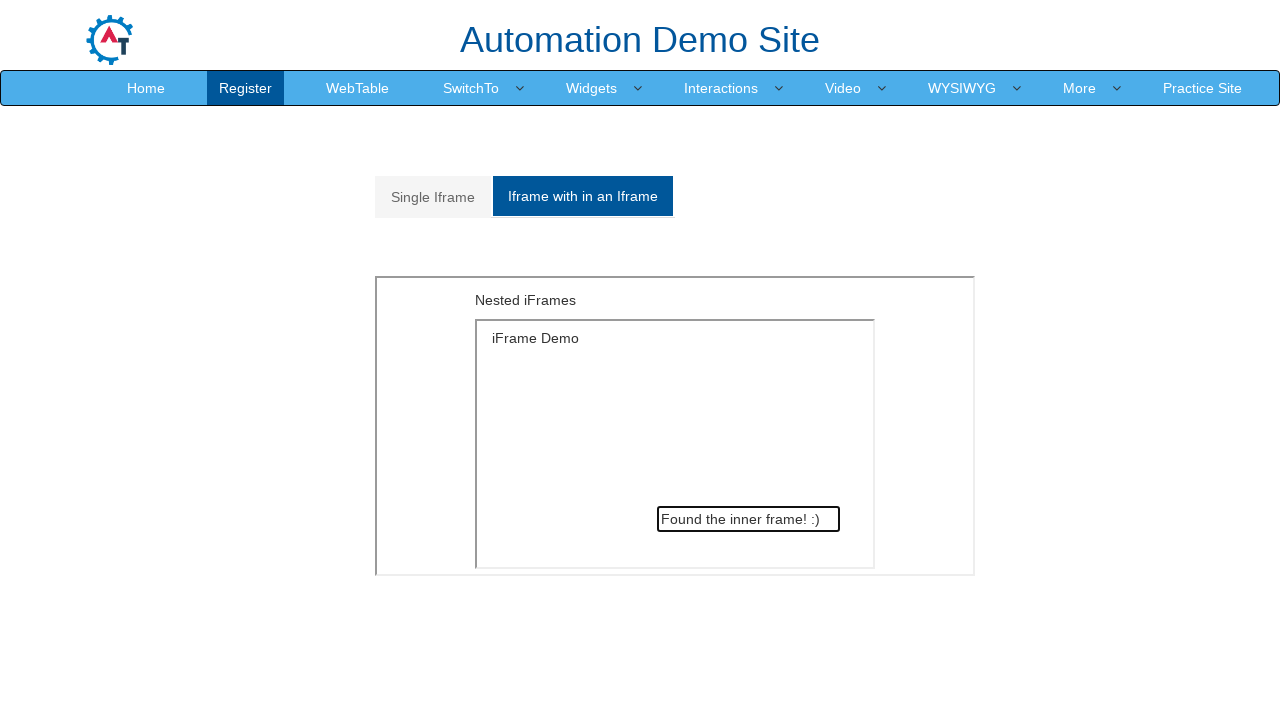